Navigates to the Interactions section of DemoQA

Starting URL: https://demoqa.com/

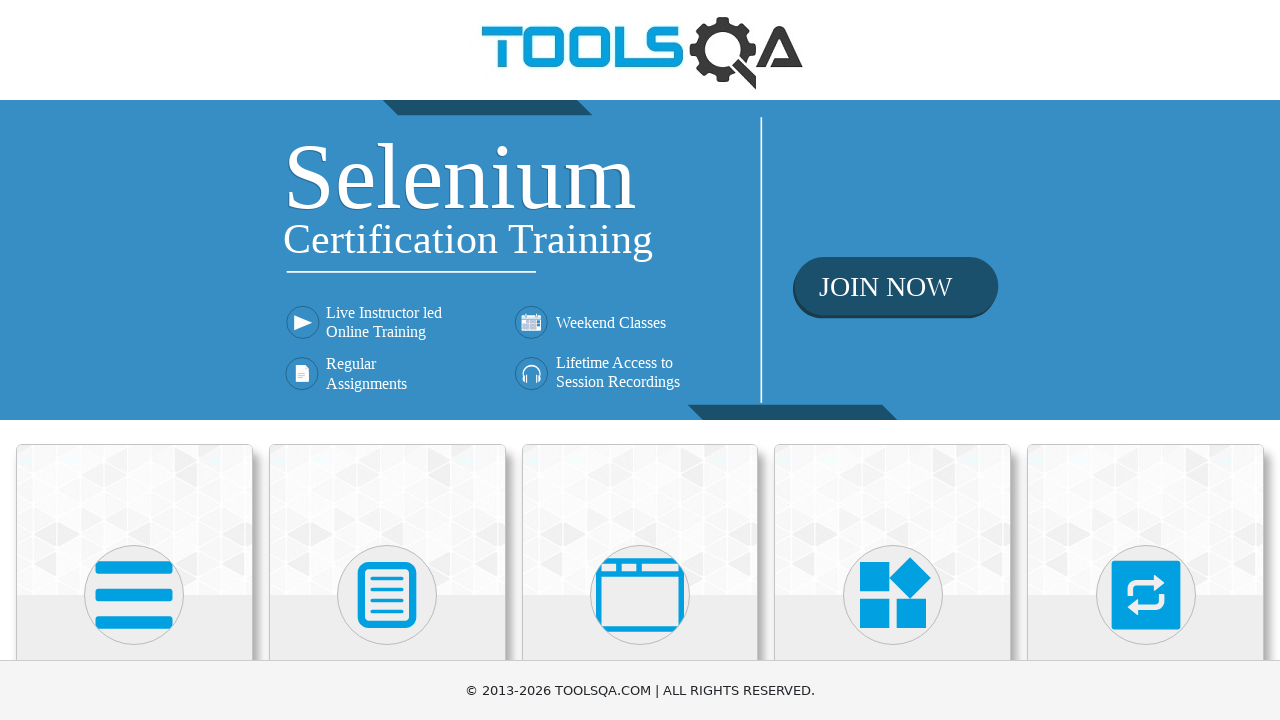

Clicked on Interactions card to navigate to Interactions section at (1146, 360) on xpath=//h5[contains(text(),'Interactions')]
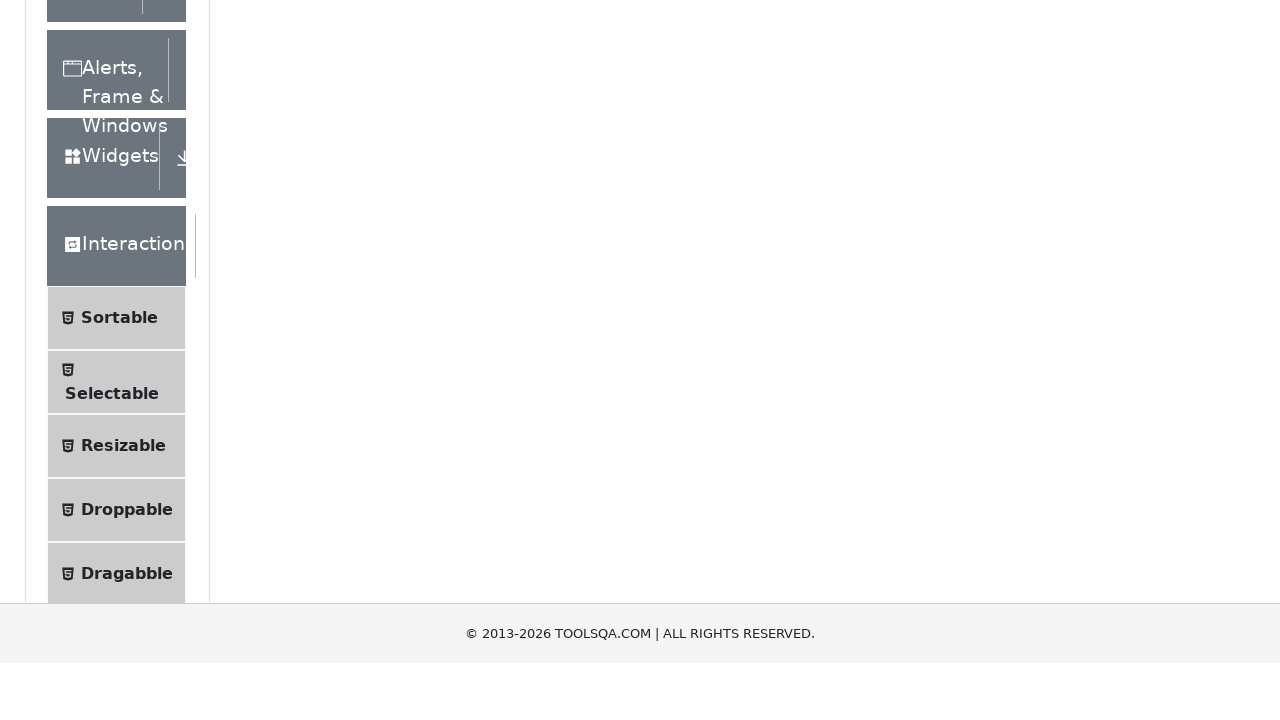

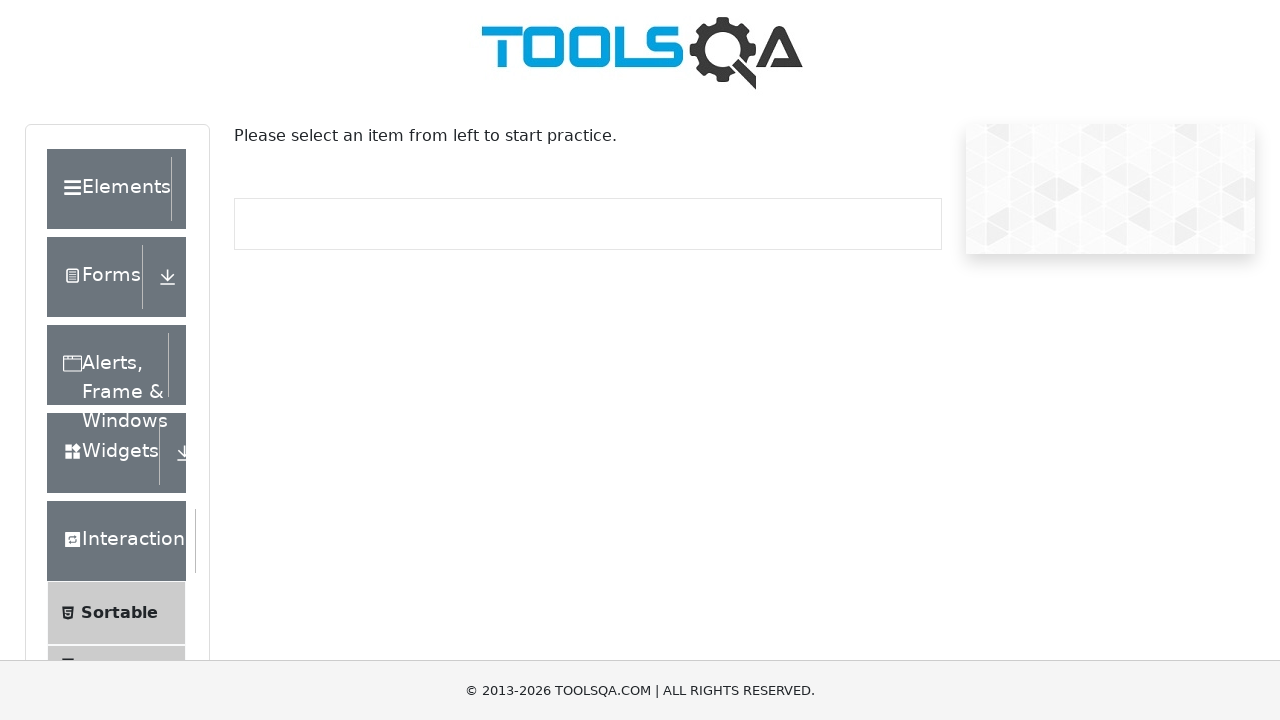